Navigates to InspiroBot website and clicks the generate button to create a new motivational quote image, then waits for the image to load

Starting URL: https://inspirobot.me

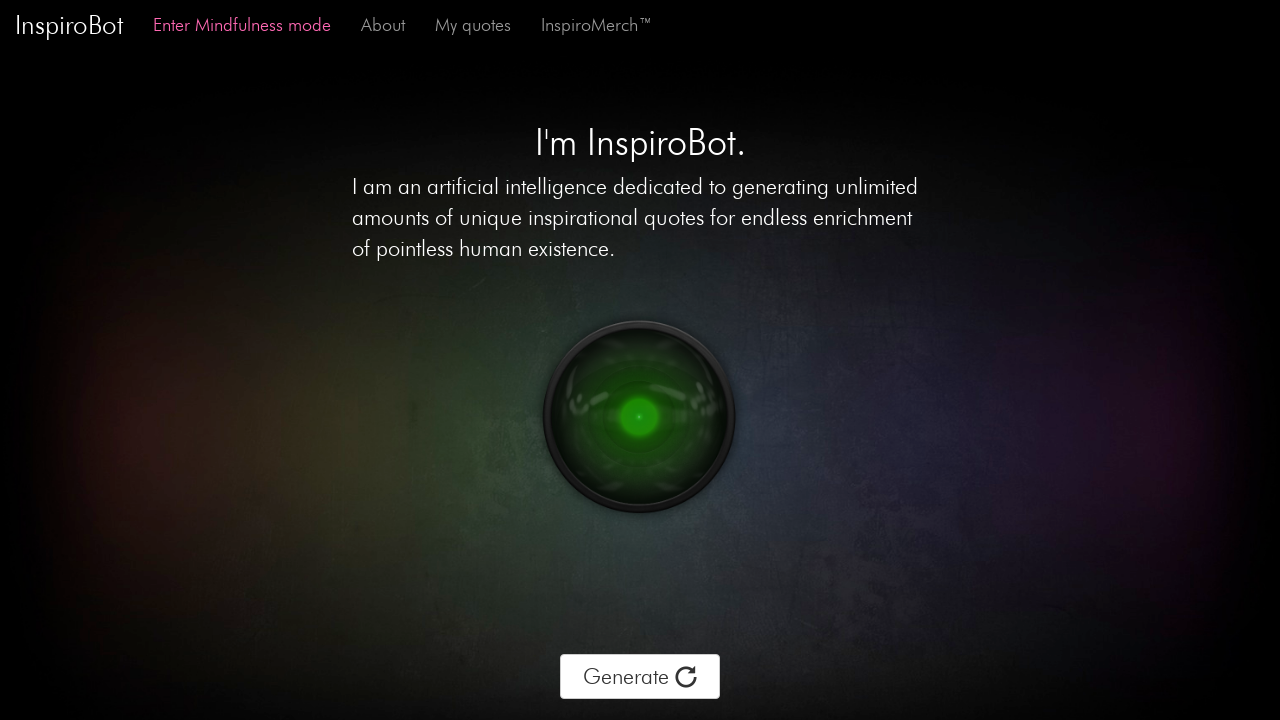

Set viewport size to 1024x728
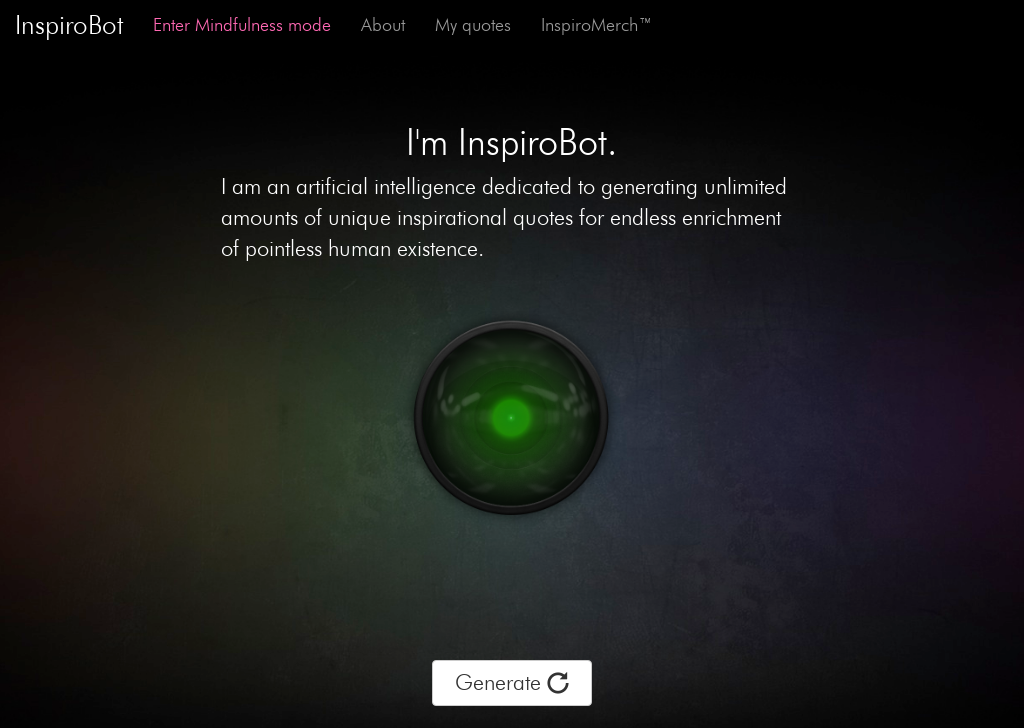

Clicked generate button to create motivational quote image at (512, 683) on .btn-generate
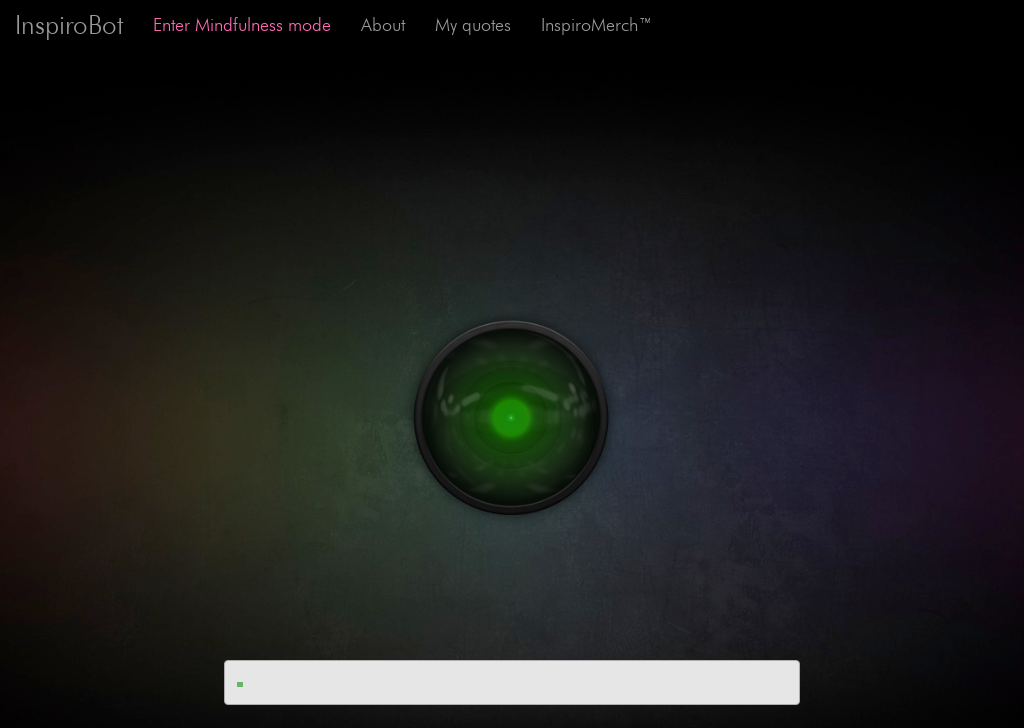

Motivational quote image loaded with valid HTTPS URL
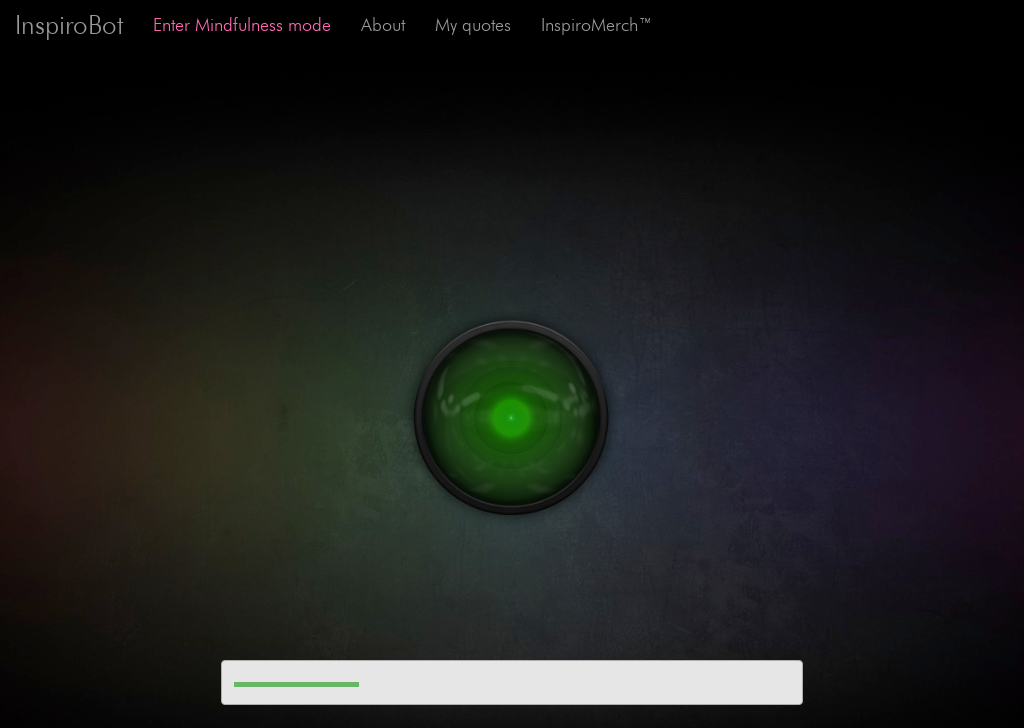

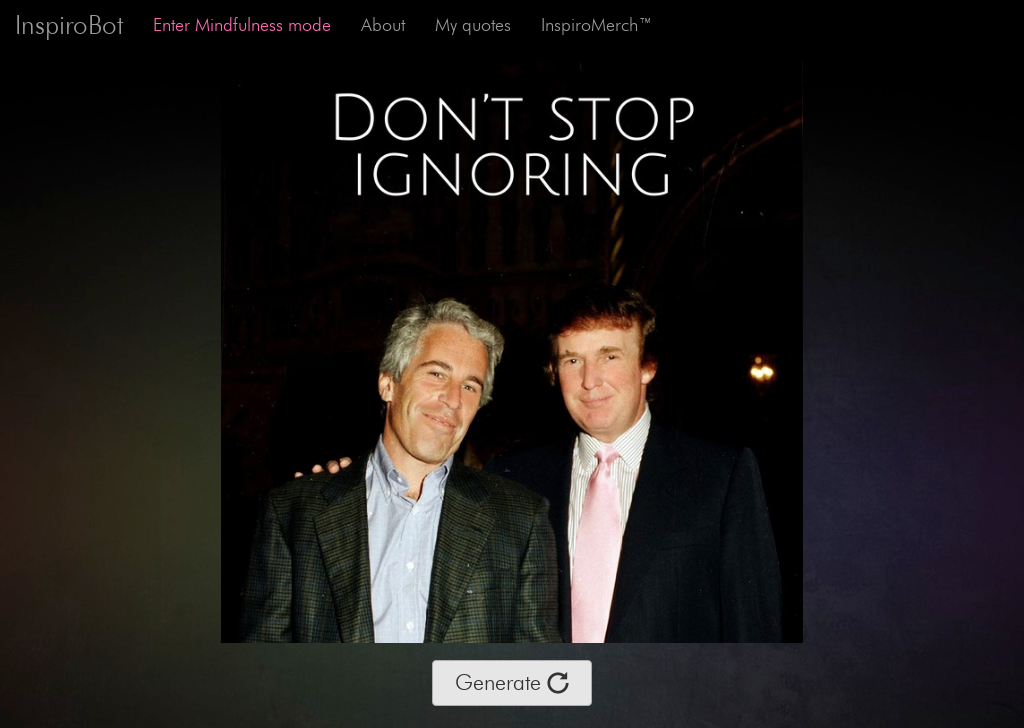